Scrolls down the page incrementally multiple times to demonstrate browser scrolling

Starting URL: http://www.seleniumhq.org/download/

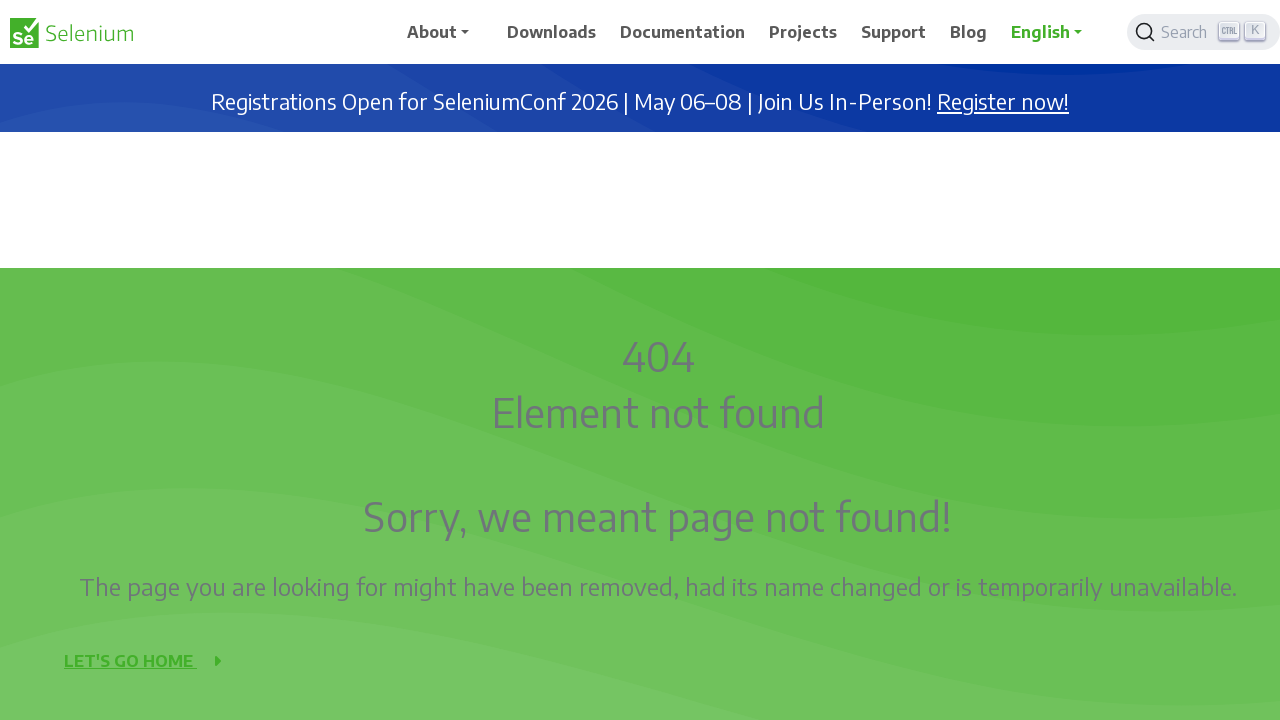

Scrolled down by 100 pixels (scroll 1 of 10)
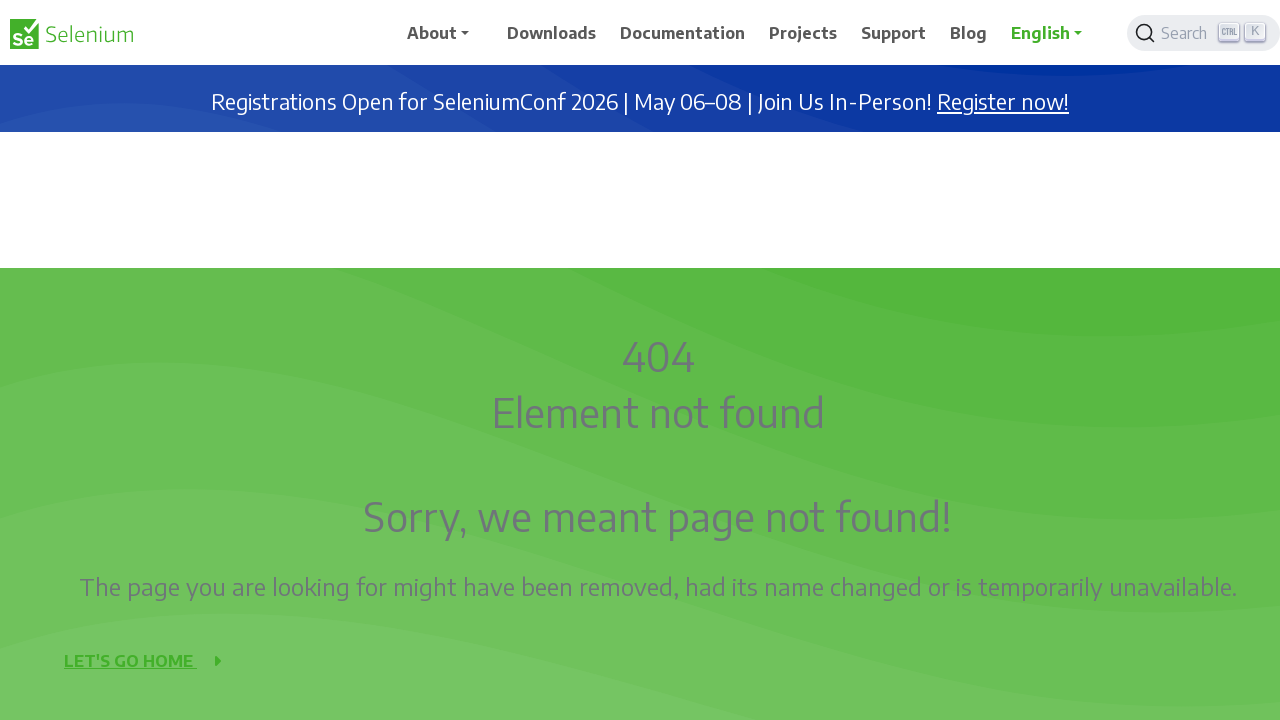

Waited 500ms after scroll 1
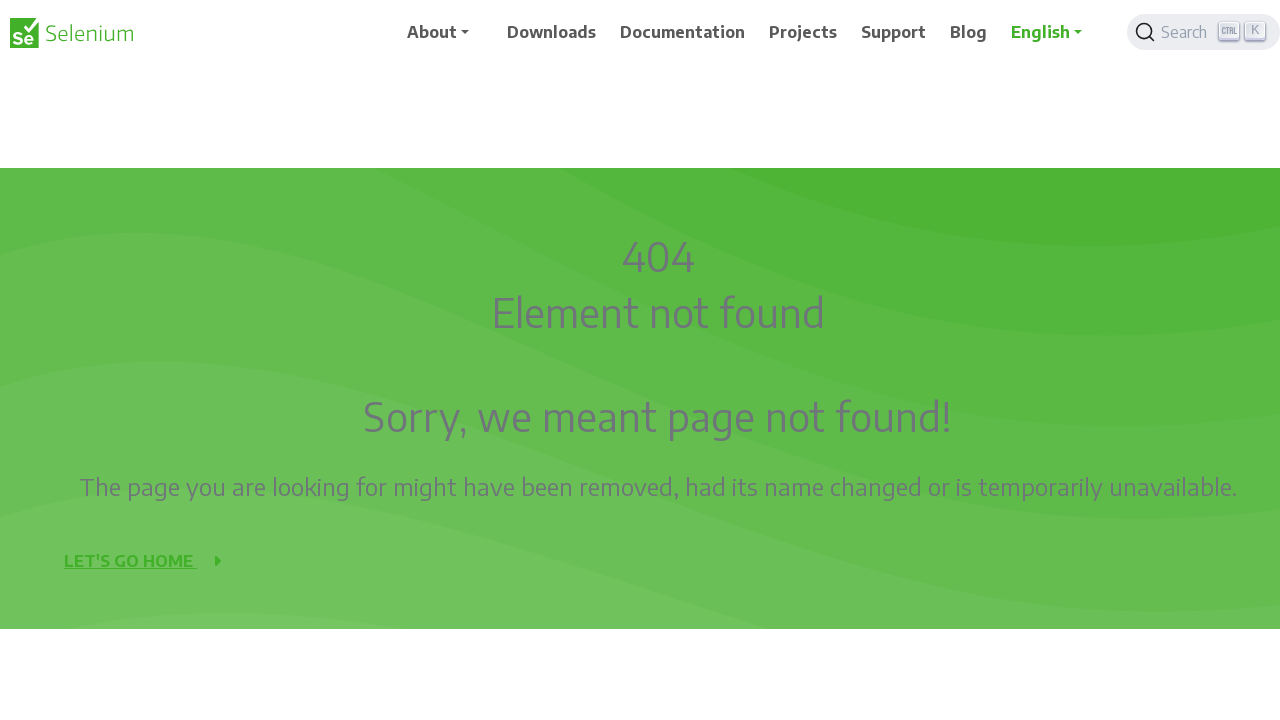

Scrolled down by 100 pixels (scroll 2 of 10)
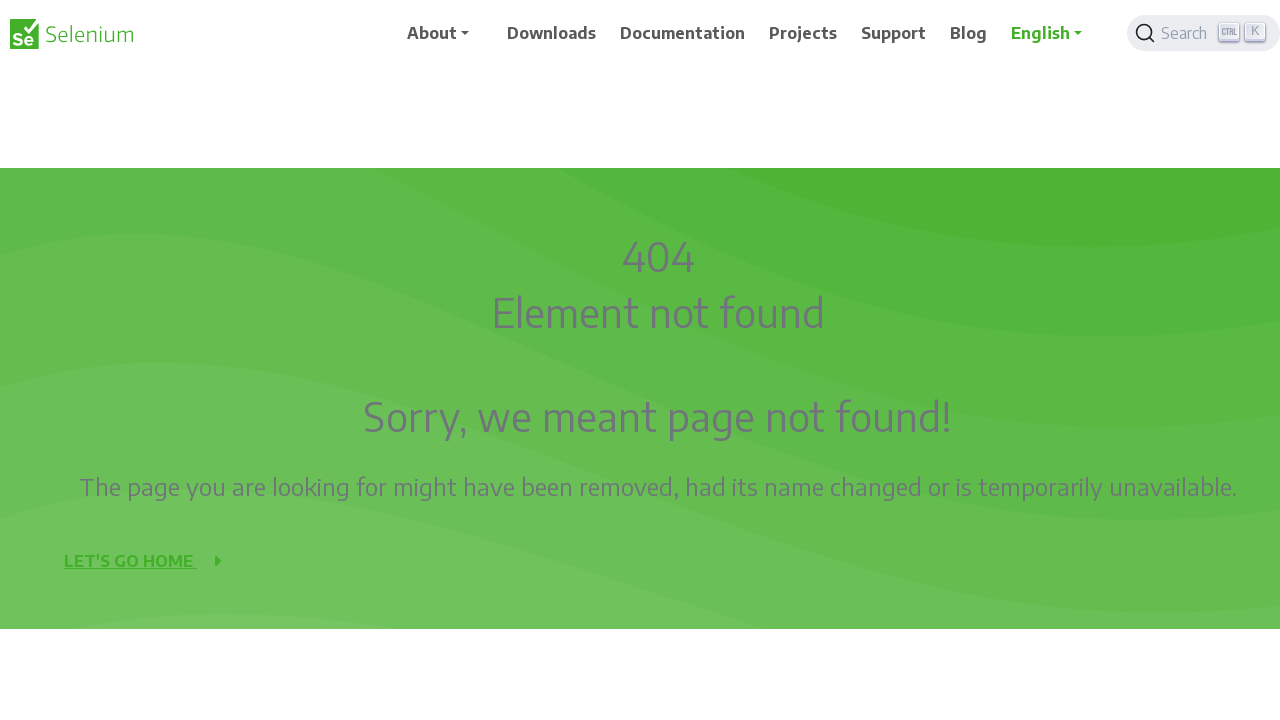

Waited 500ms after scroll 2
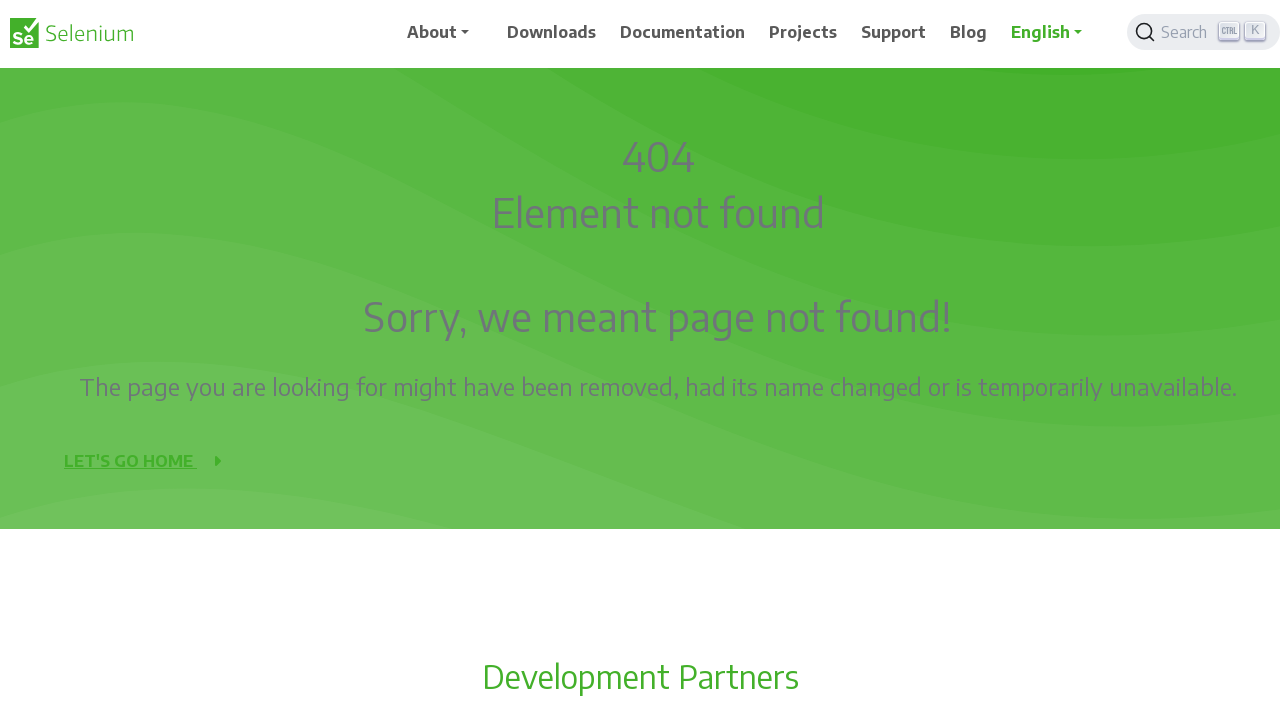

Scrolled down by 100 pixels (scroll 3 of 10)
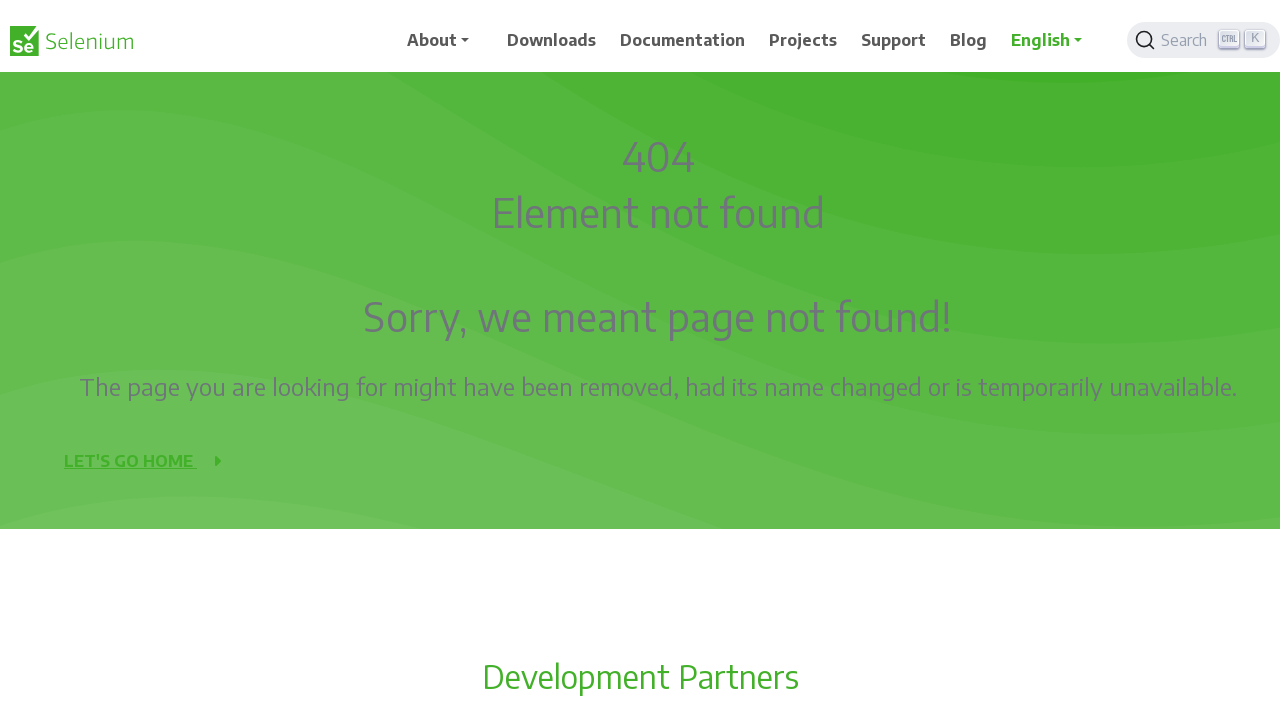

Waited 500ms after scroll 3
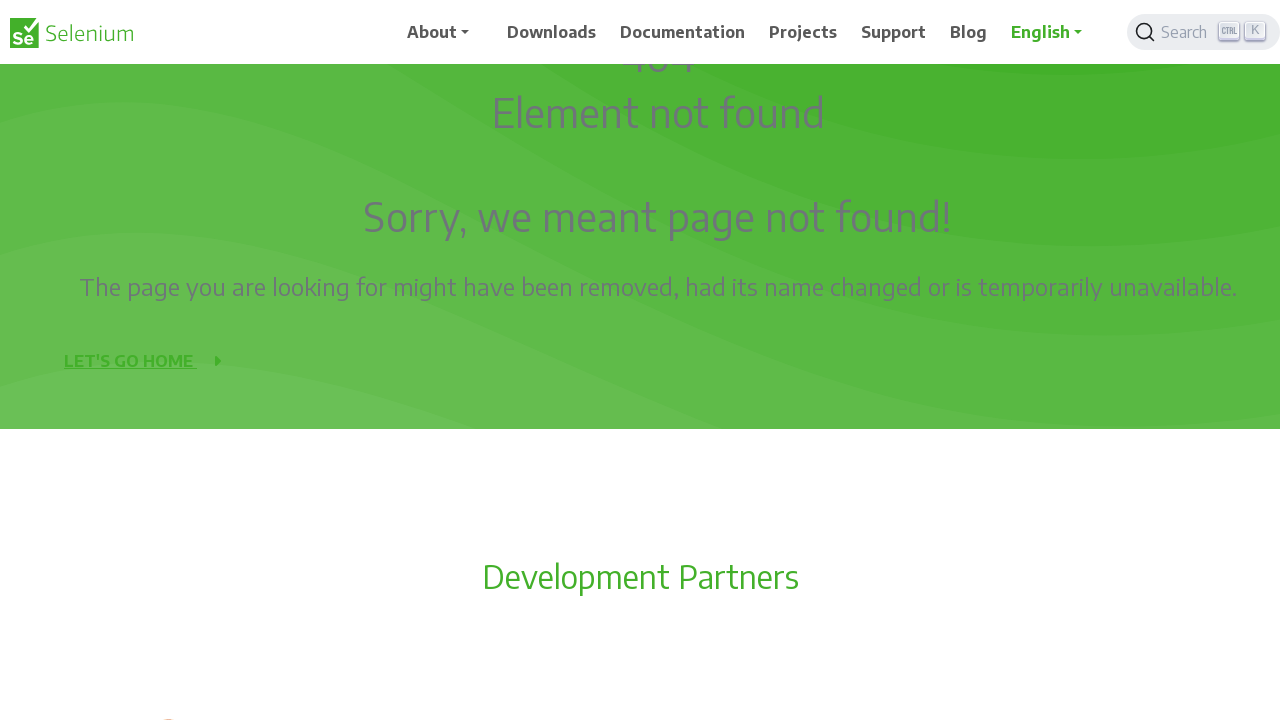

Scrolled down by 100 pixels (scroll 4 of 10)
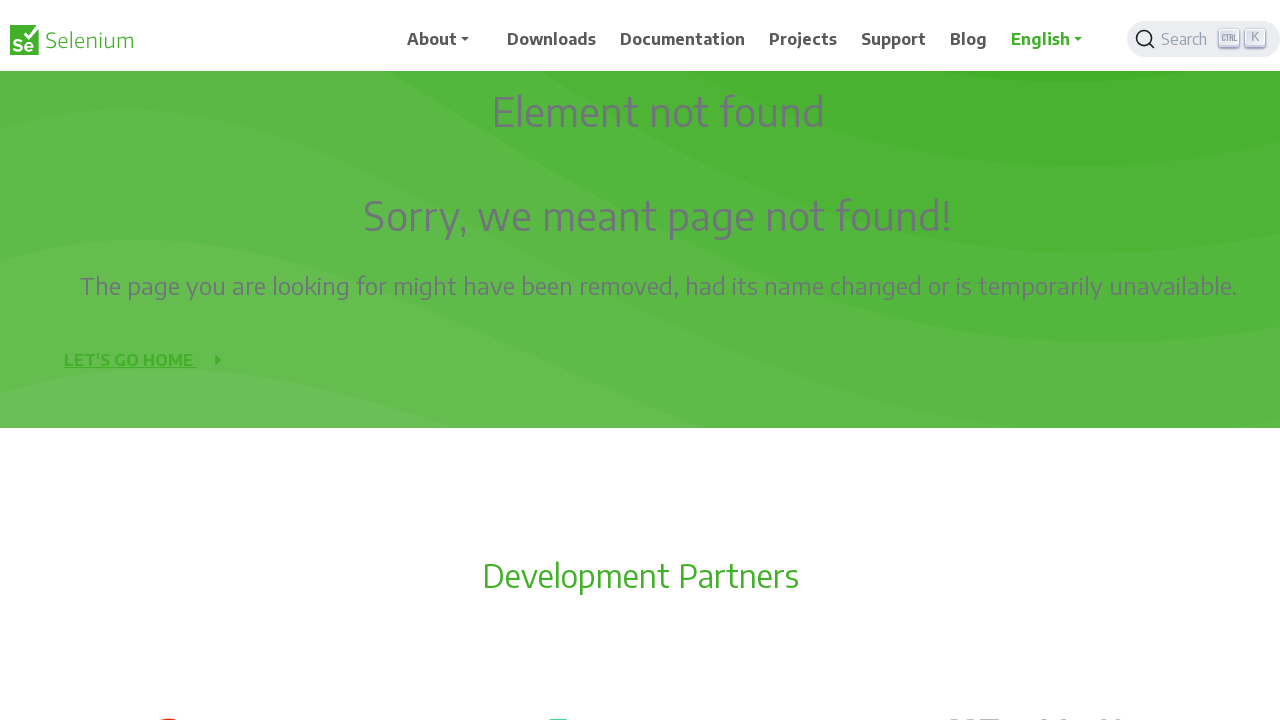

Waited 500ms after scroll 4
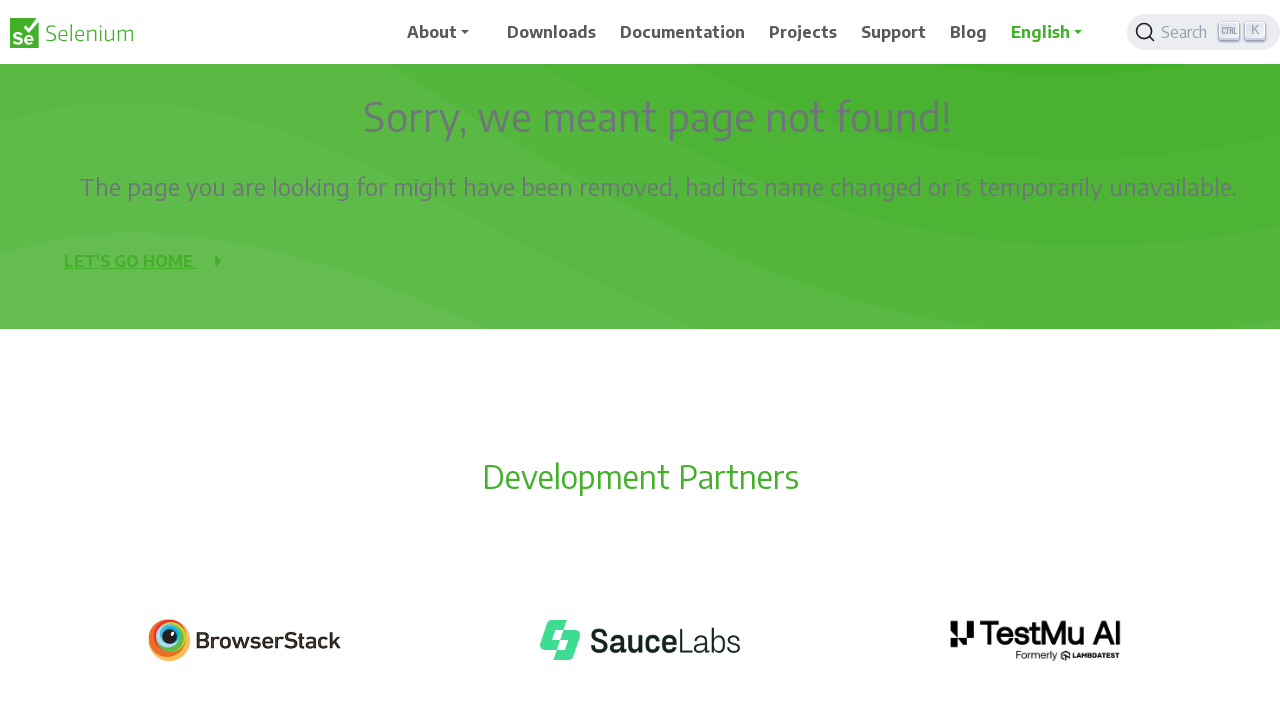

Scrolled down by 100 pixels (scroll 5 of 10)
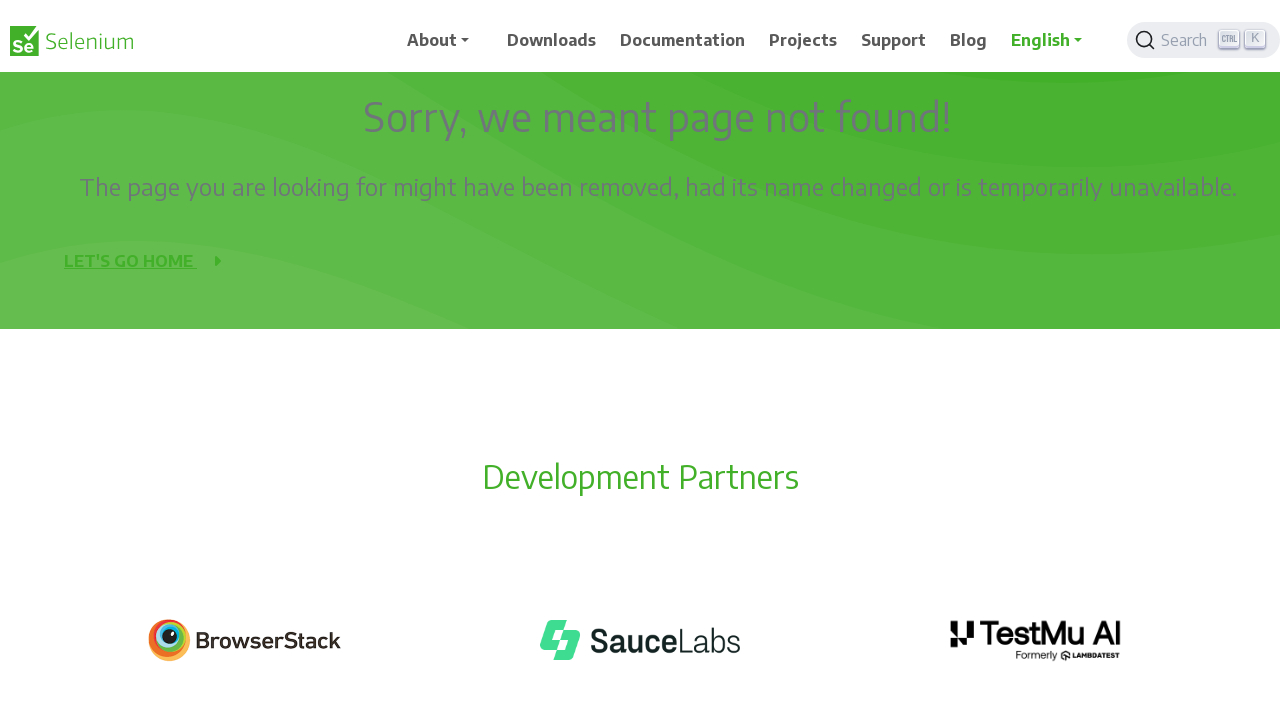

Waited 500ms after scroll 5
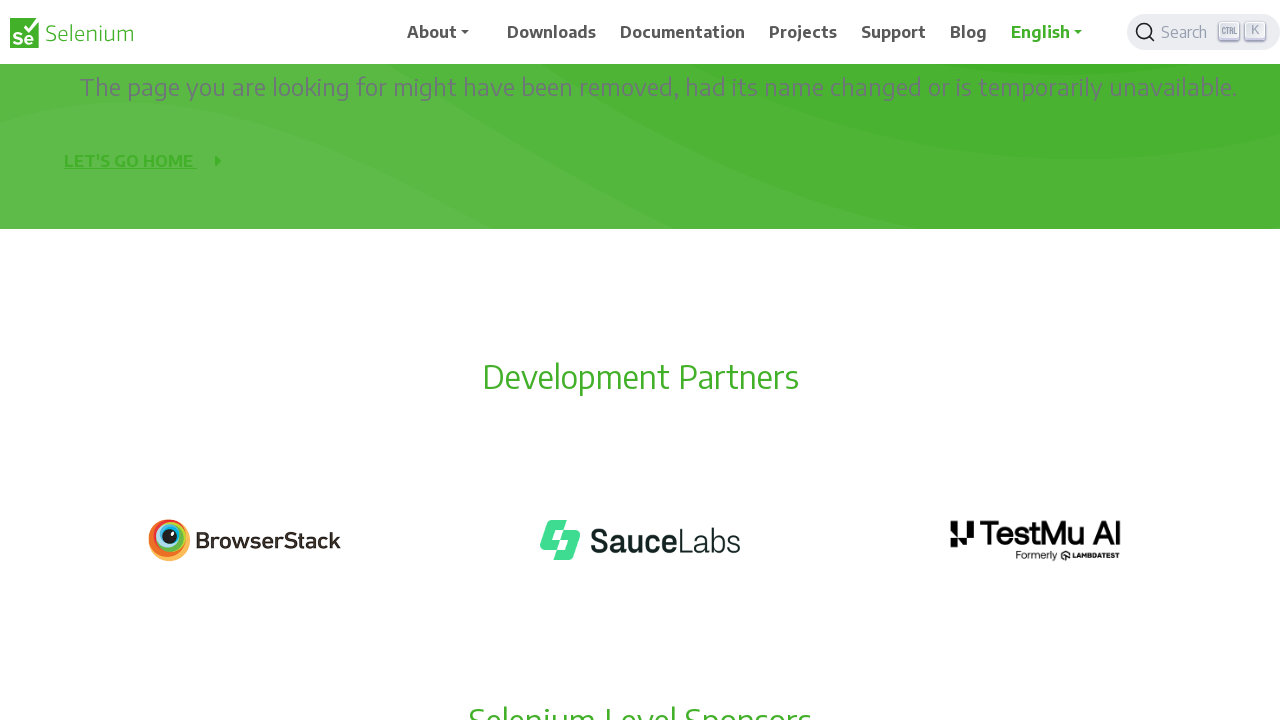

Scrolled down by 100 pixels (scroll 6 of 10)
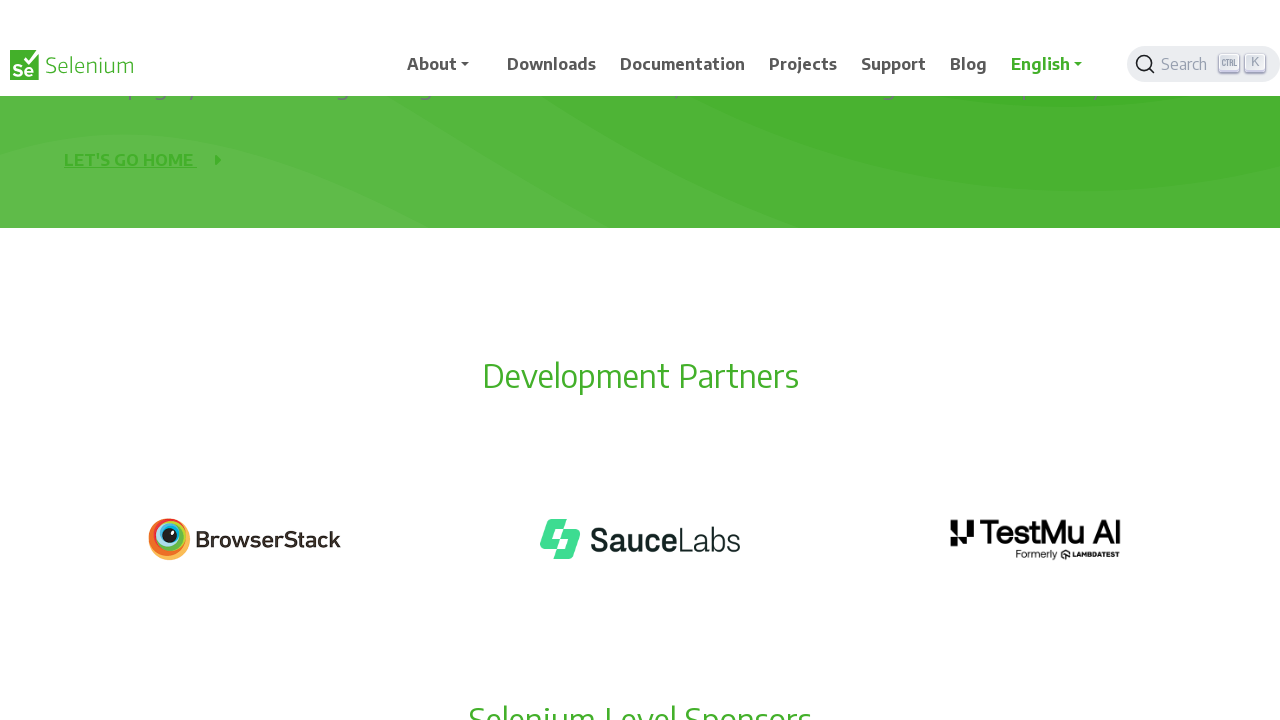

Waited 500ms after scroll 6
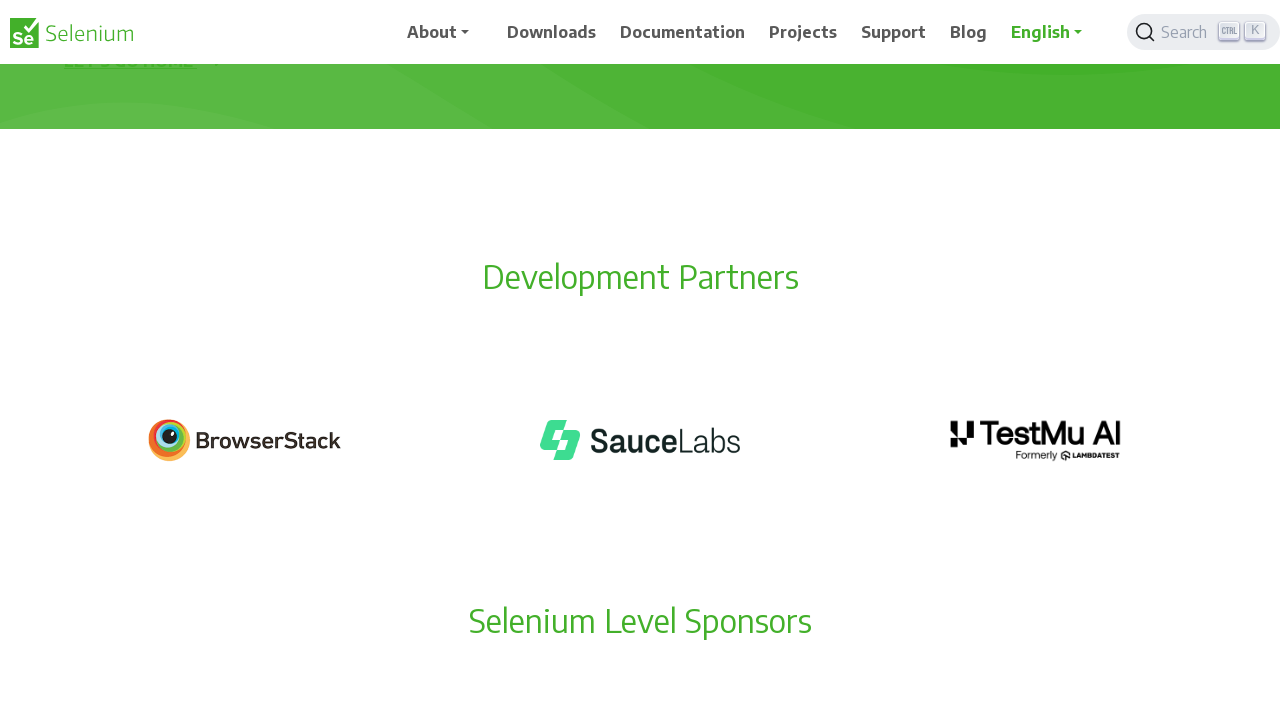

Scrolled down by 100 pixels (scroll 7 of 10)
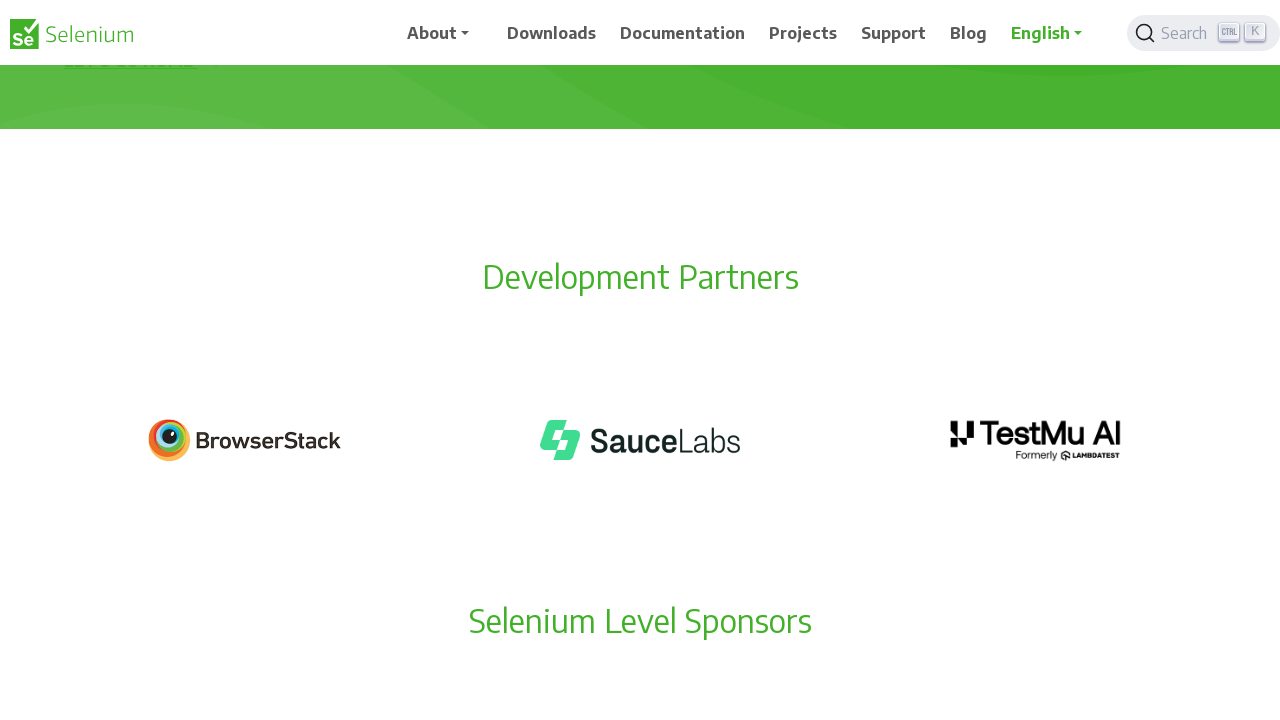

Waited 500ms after scroll 7
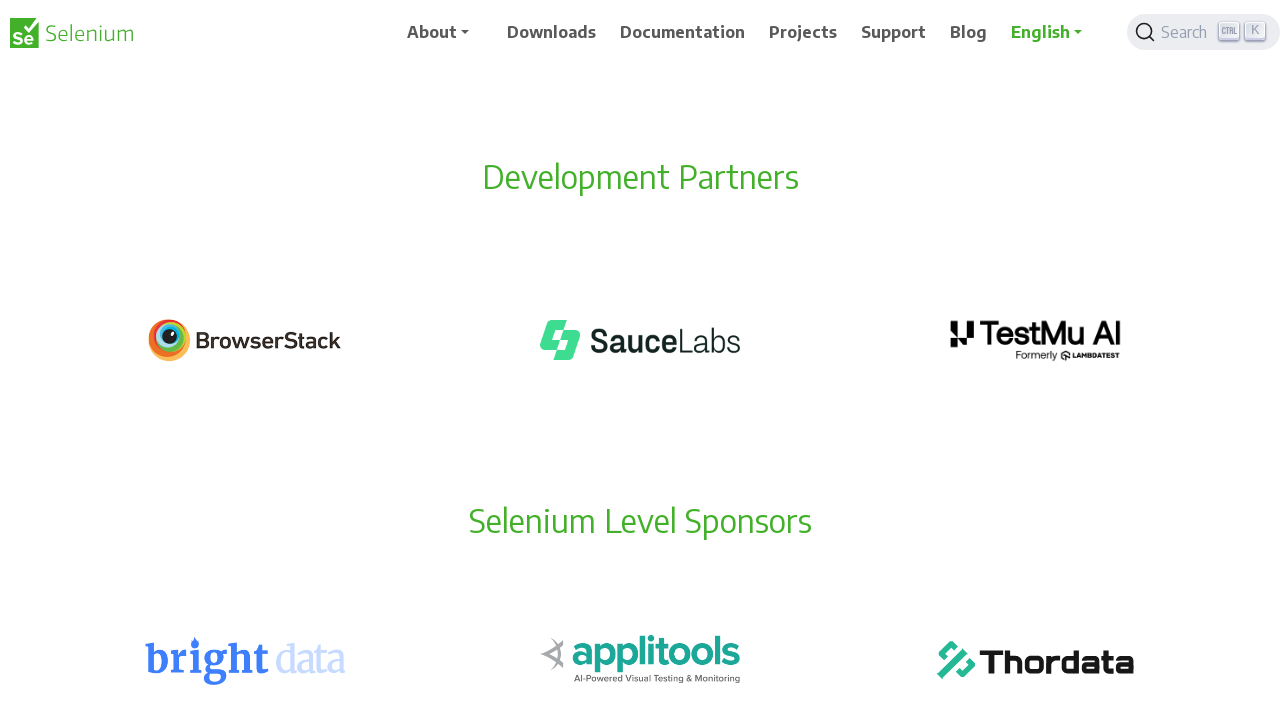

Scrolled down by 100 pixels (scroll 8 of 10)
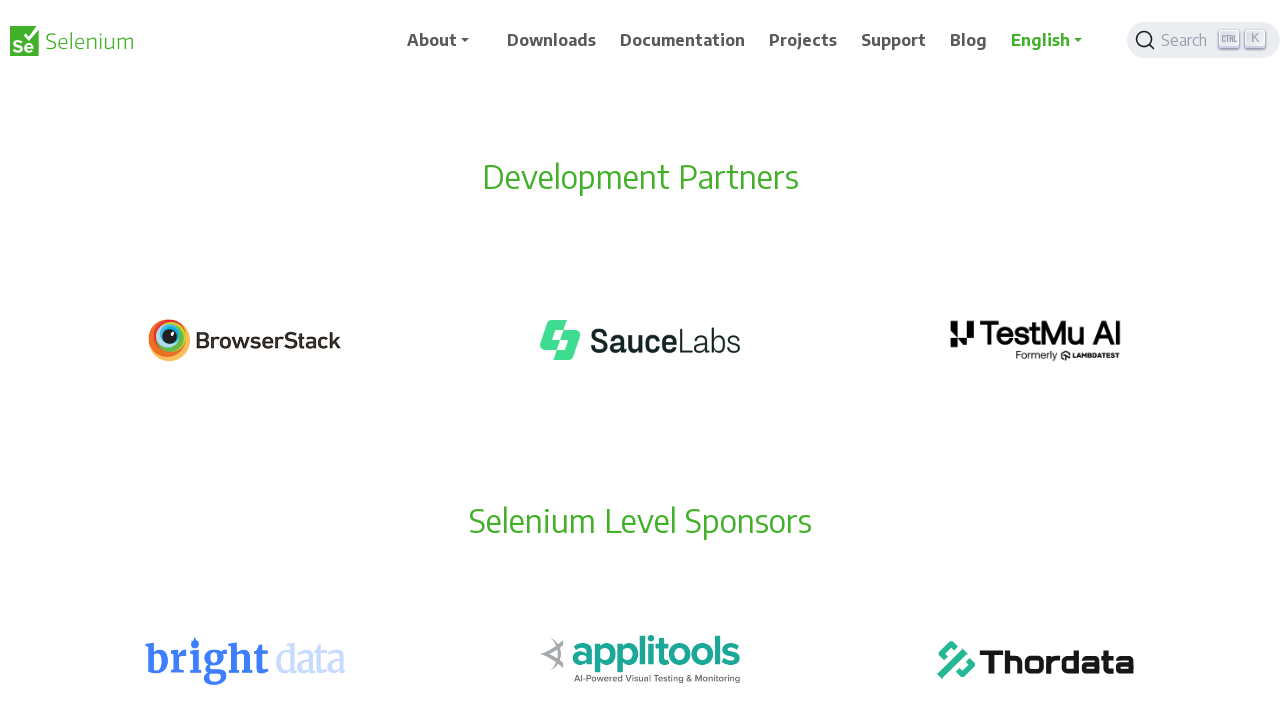

Waited 500ms after scroll 8
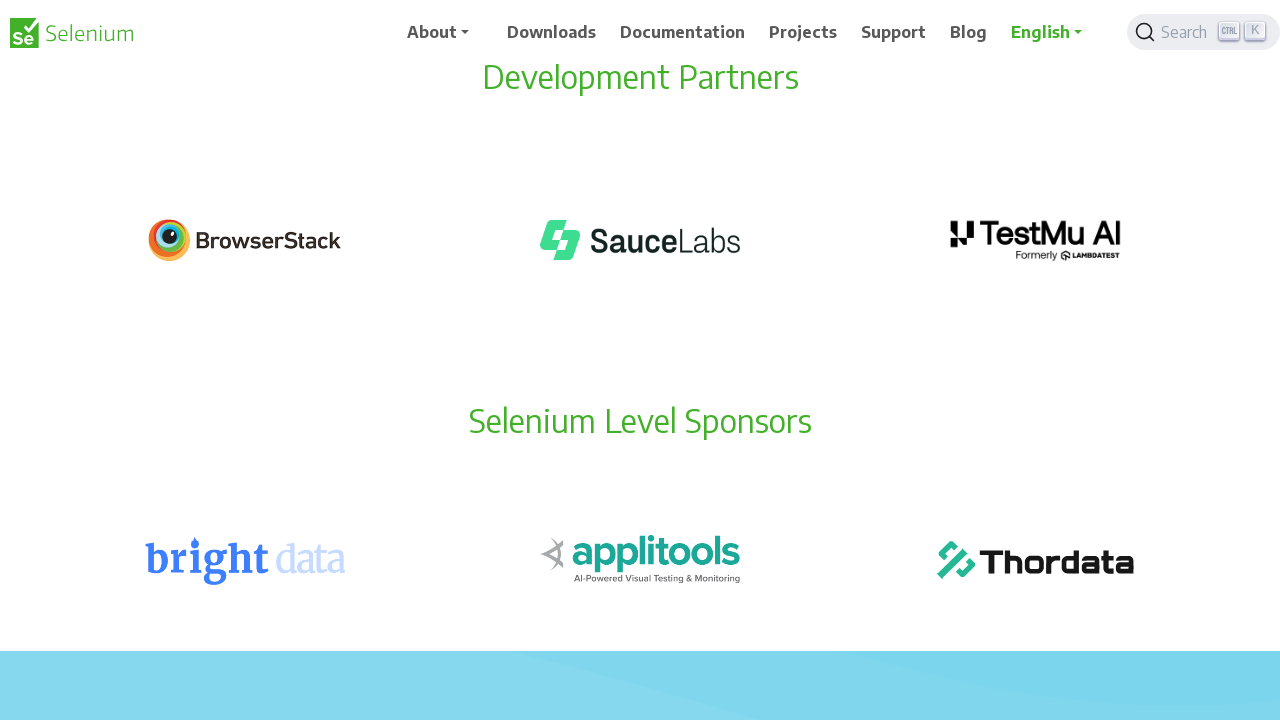

Scrolled down by 100 pixels (scroll 9 of 10)
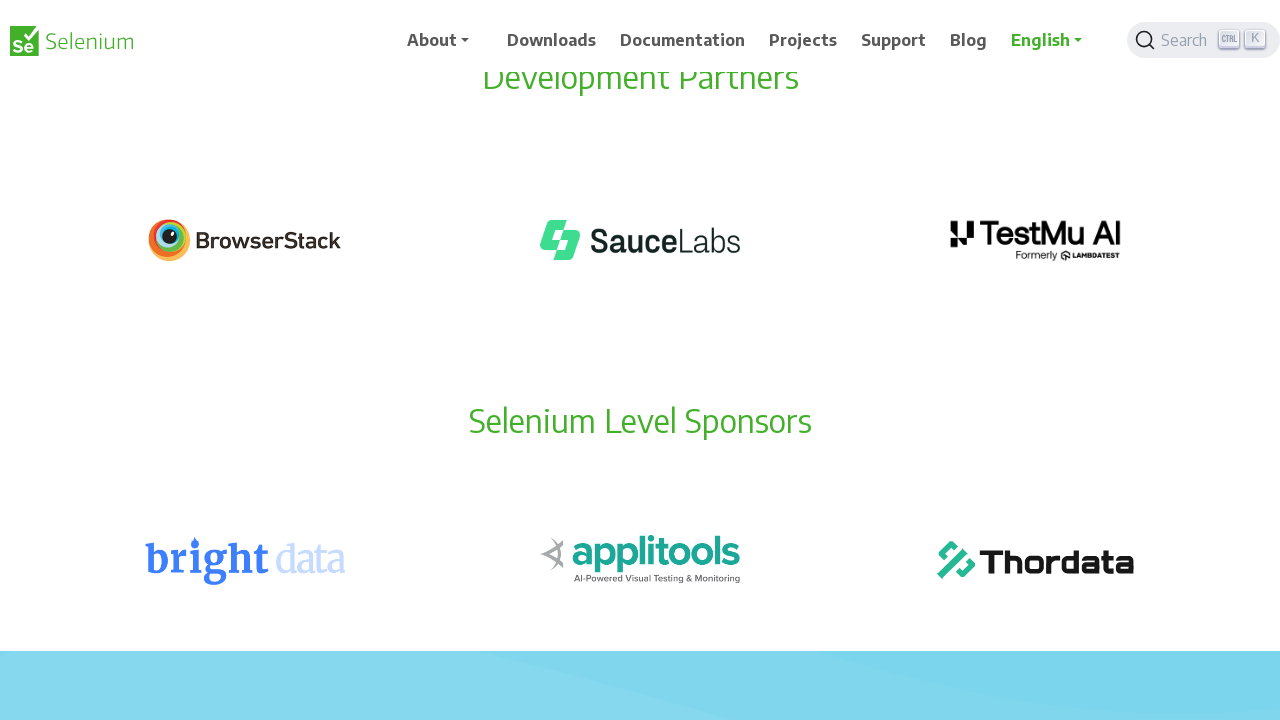

Waited 500ms after scroll 9
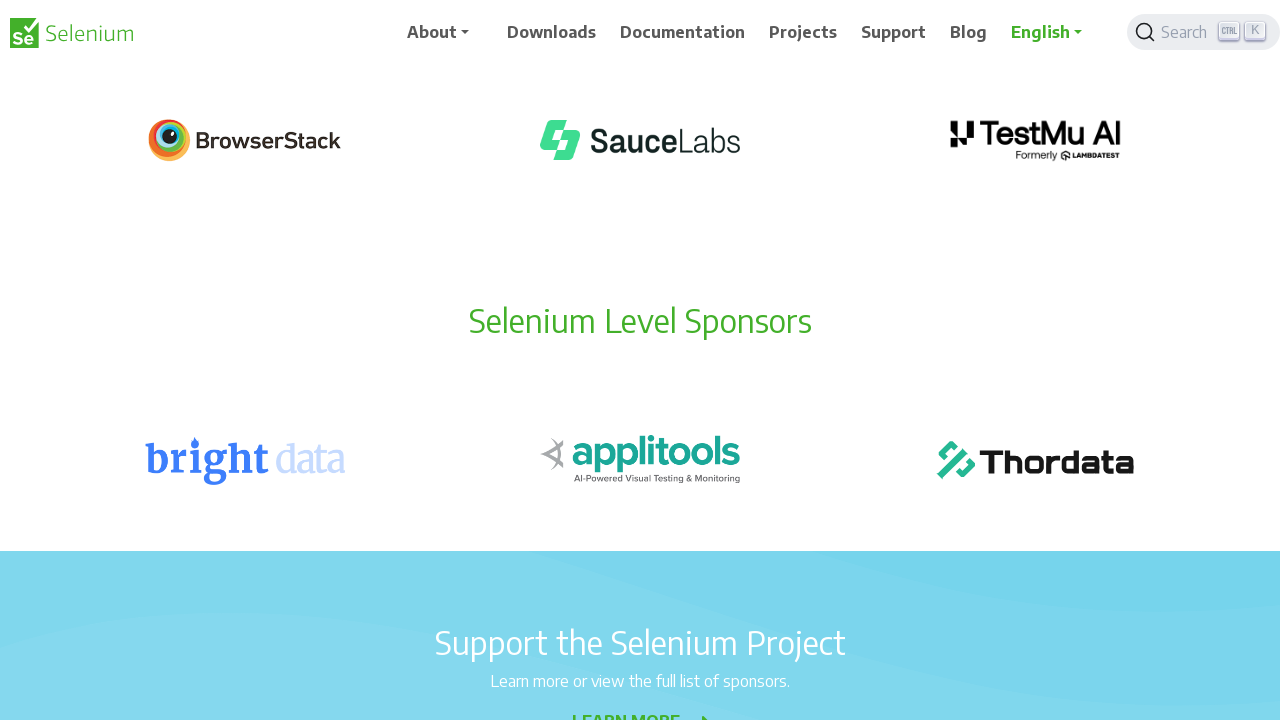

Scrolled down by 100 pixels (scroll 10 of 10)
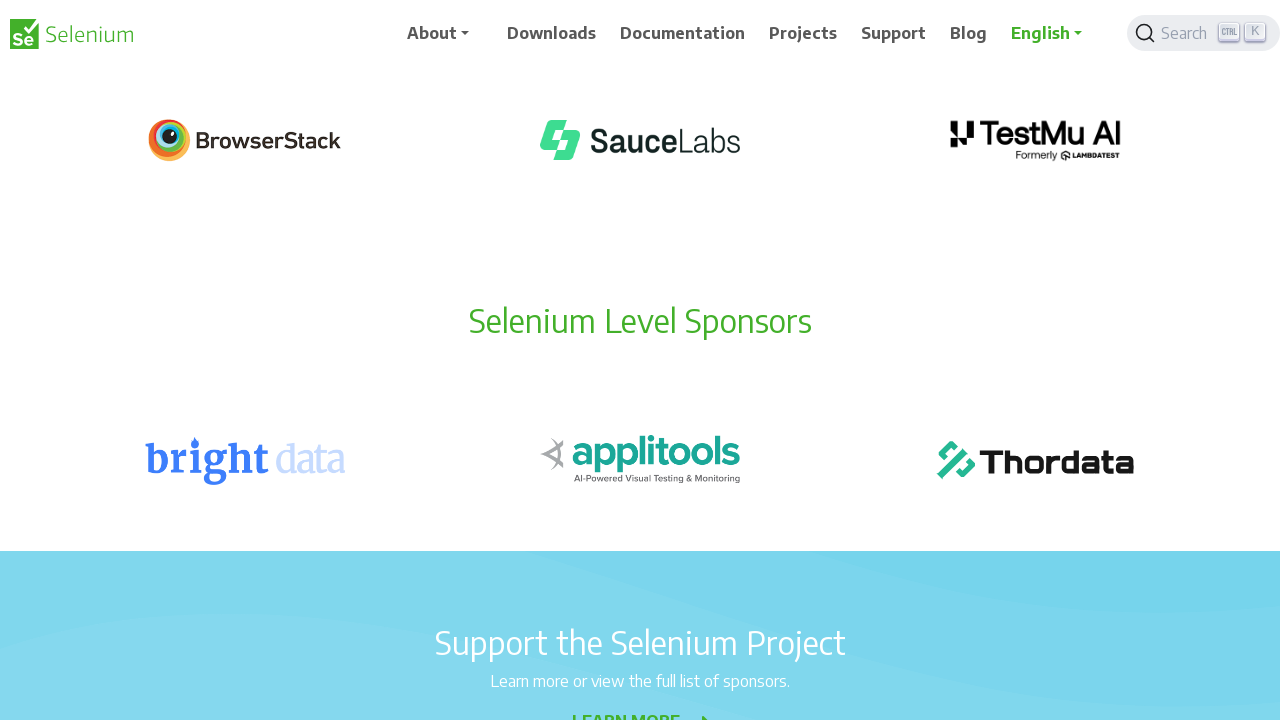

Waited 500ms after scroll 10
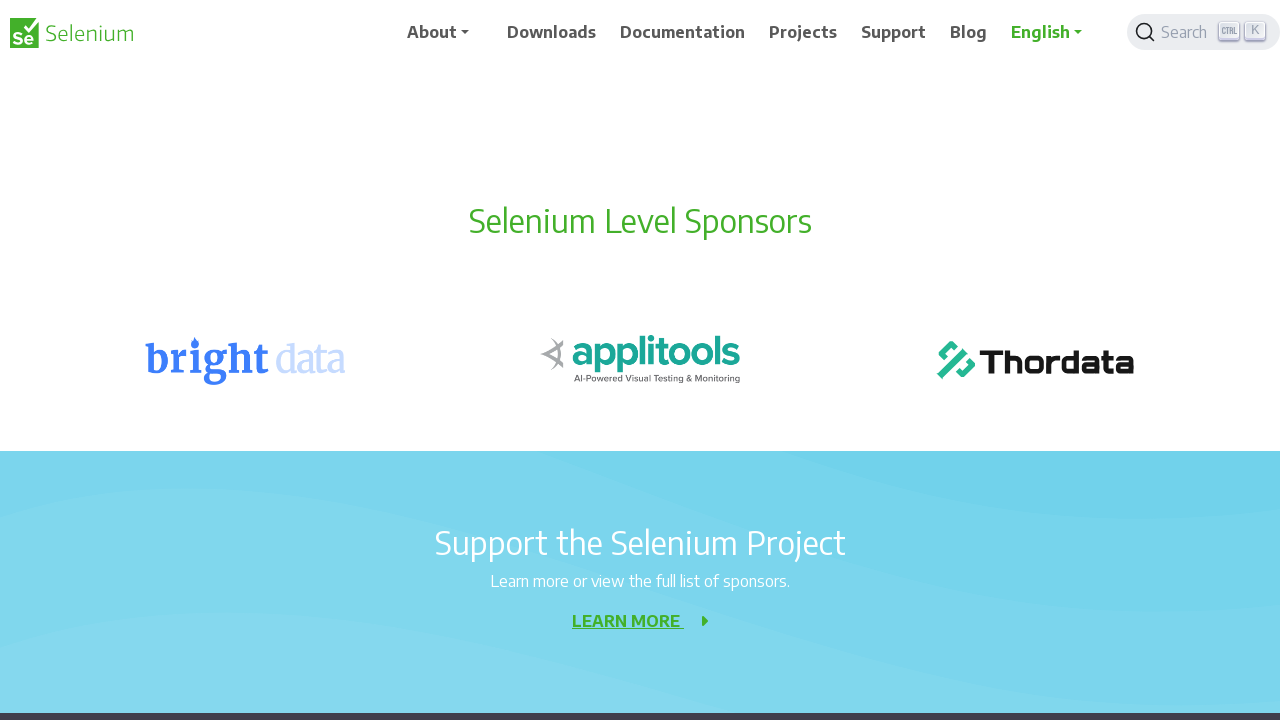

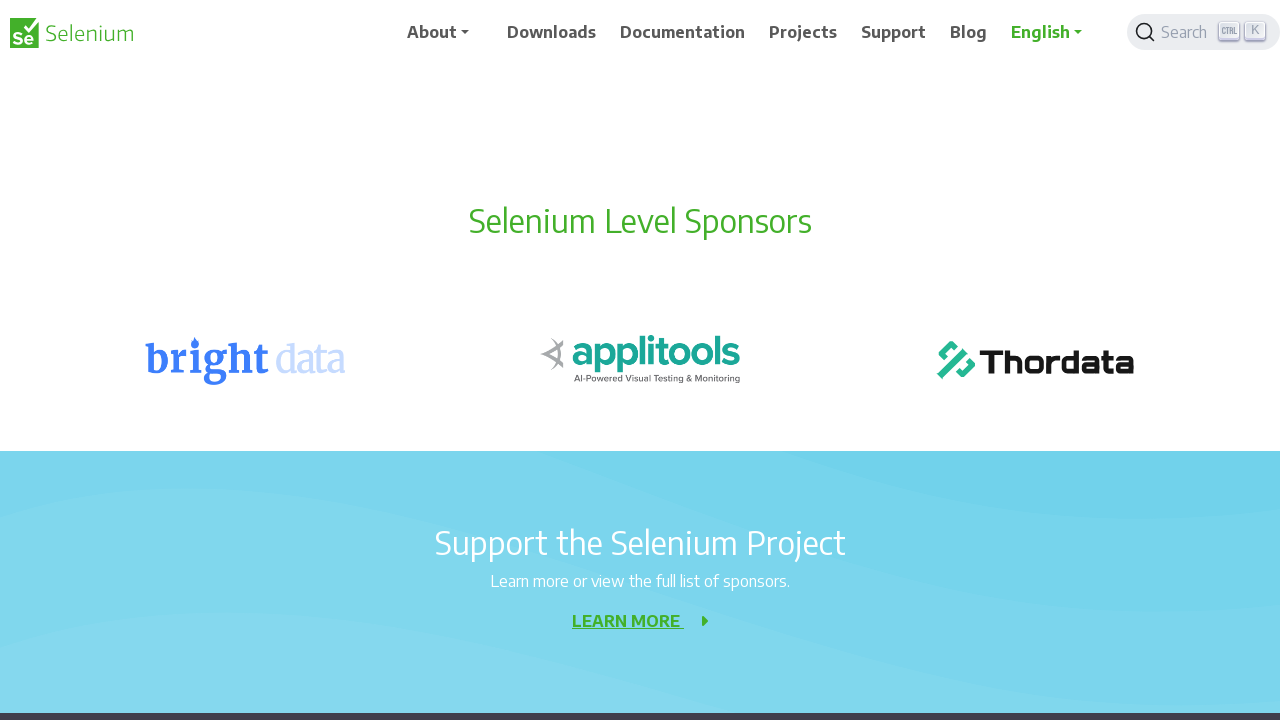